Tests clipboard functionality by clicking a copy button and verifying the clipboard content contains the expected URL

Starting URL: https://clipboardjs.com/

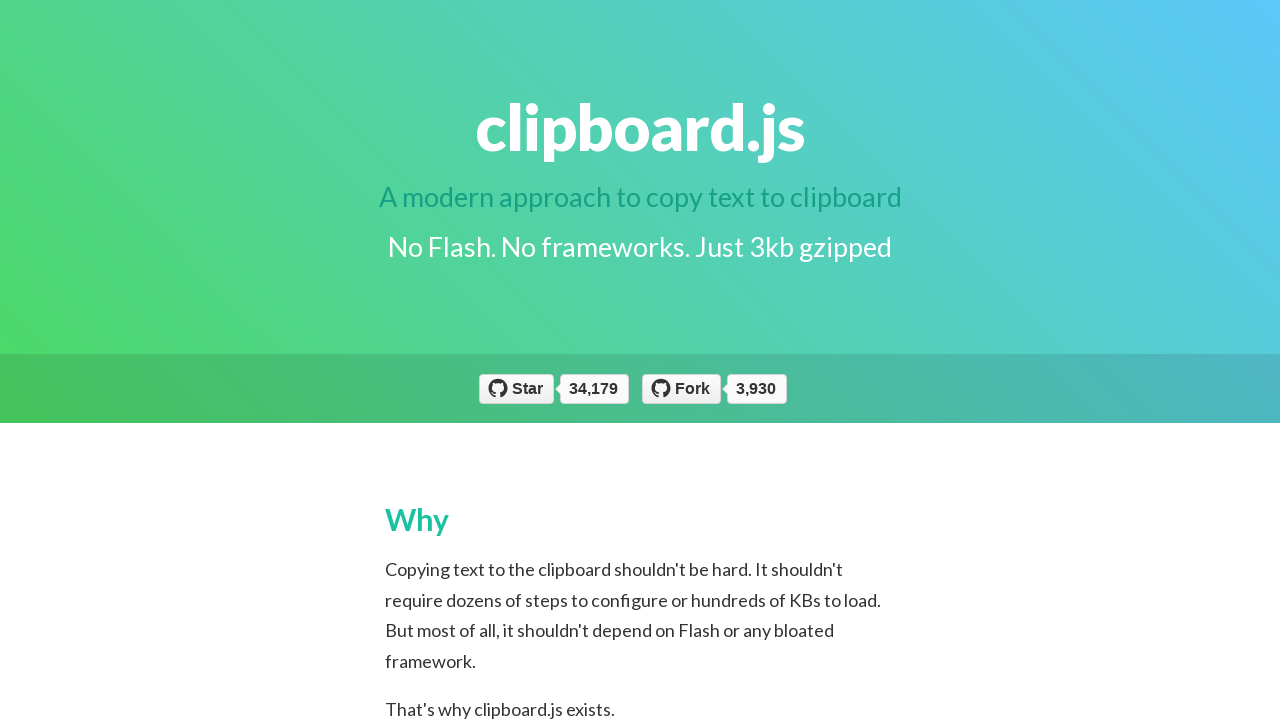

Granted clipboard-read permission to context
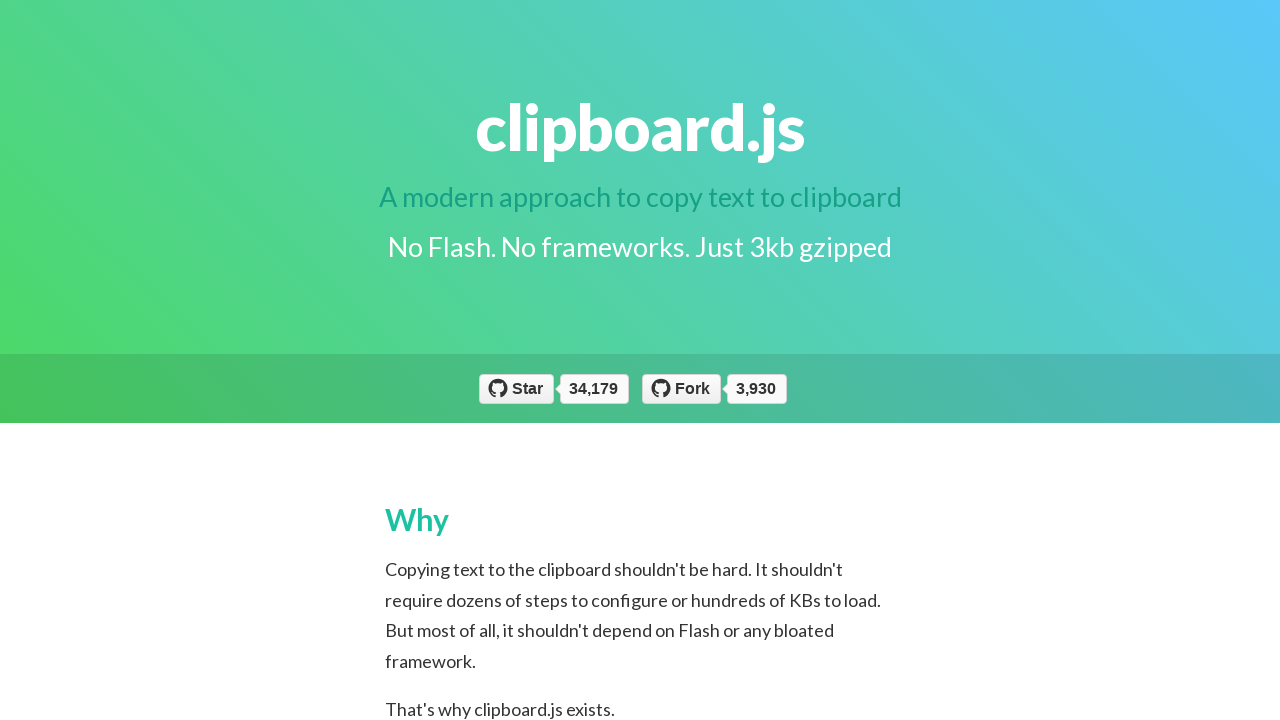

Clicked copy button on clipboard.js example at (856, 361) on #example-target button
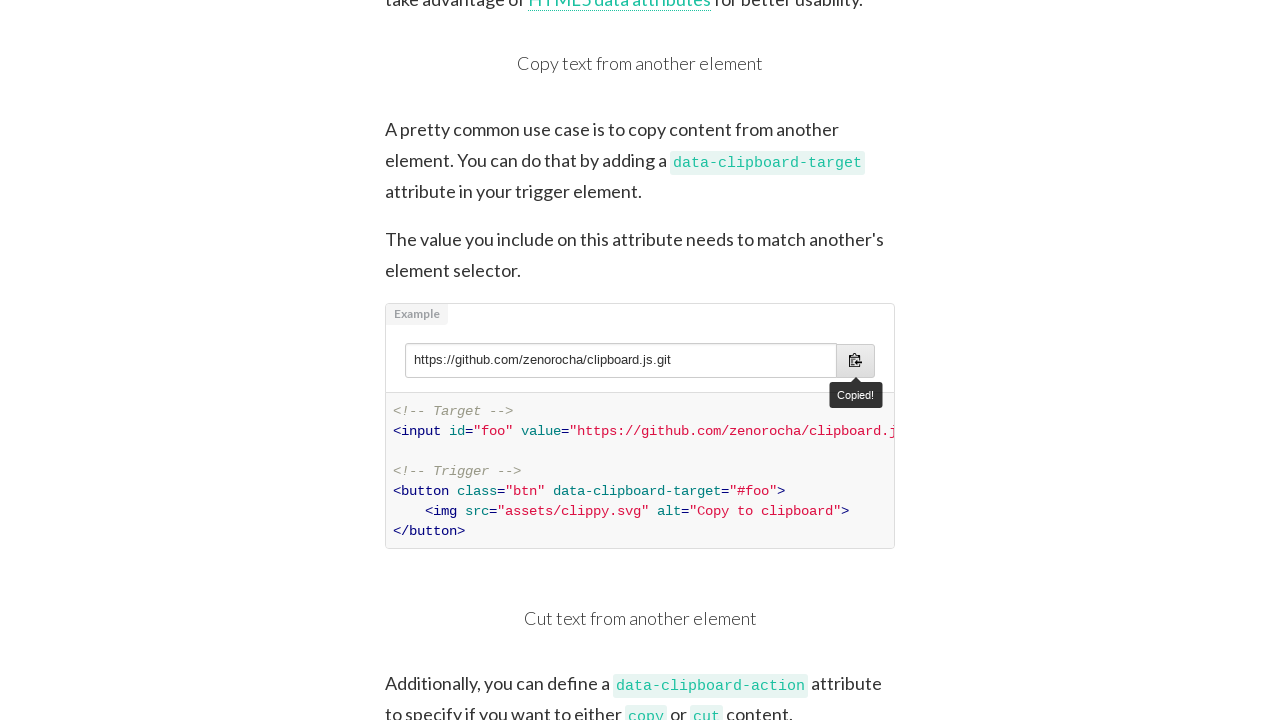

Retrieved clipboard text using navigator.clipboard.readText()
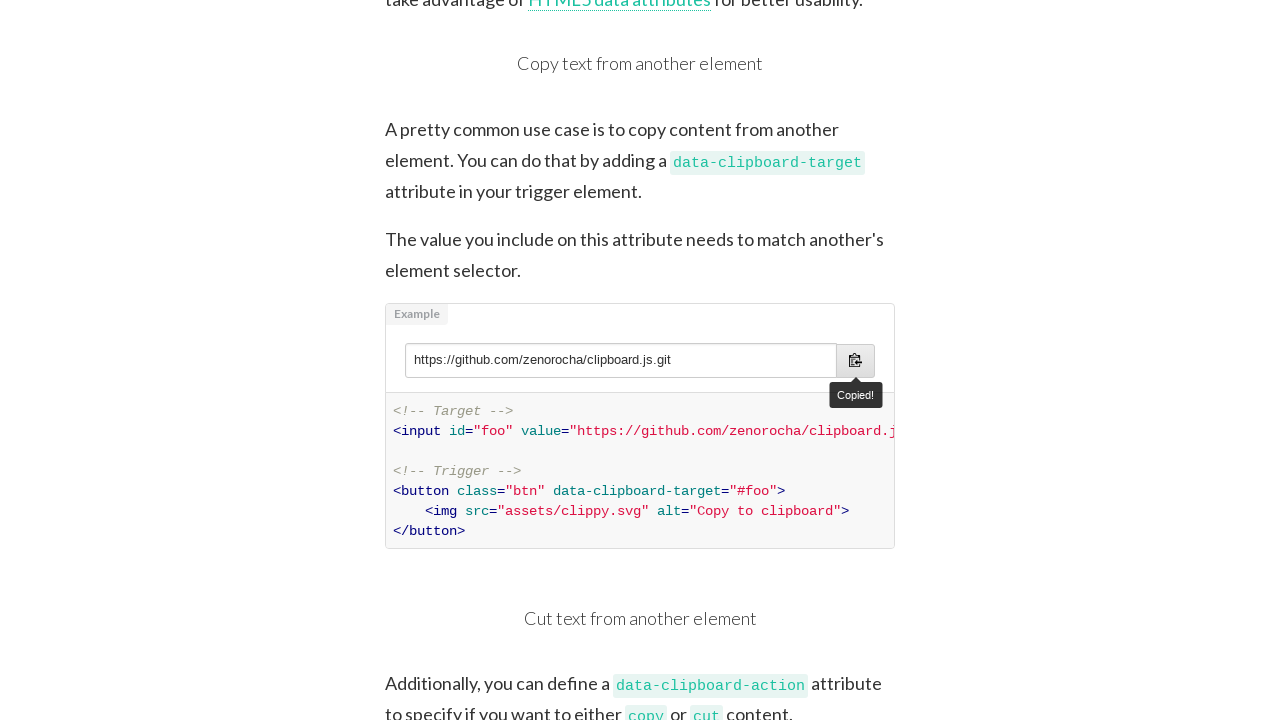

Verified clipboard contains expected URL: https://github.com/zenorocha/clipboard.js.git
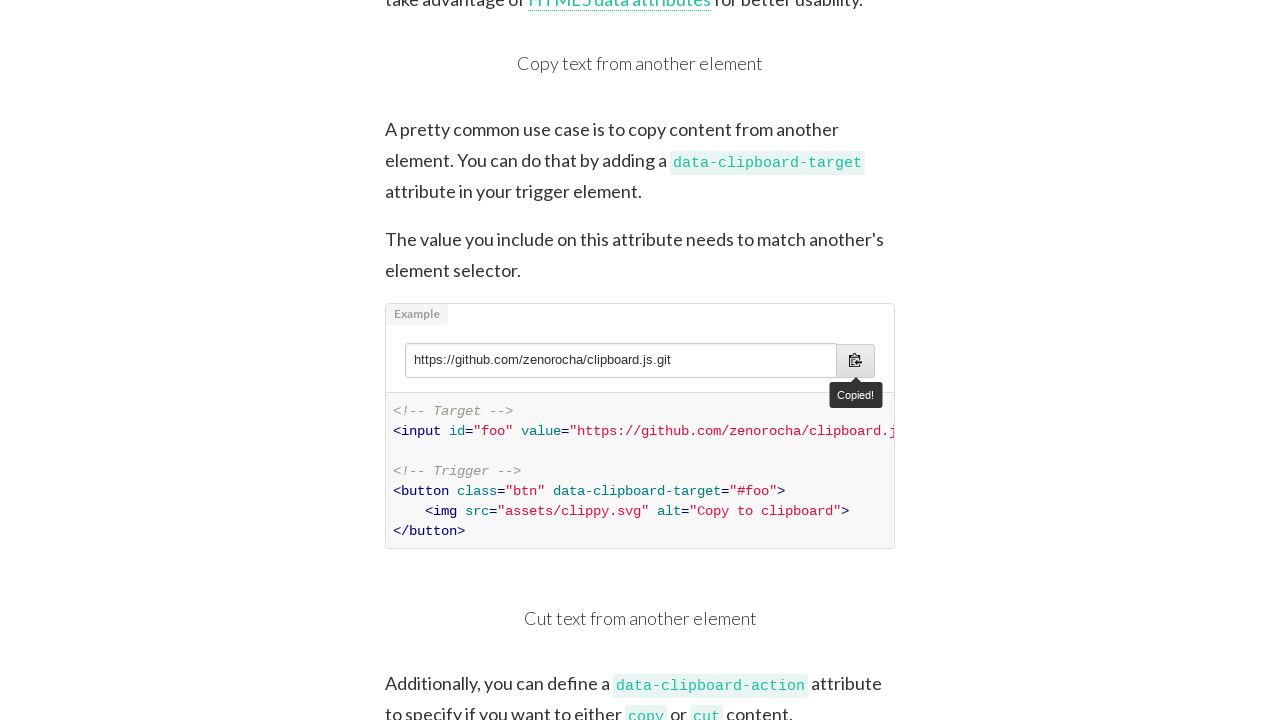

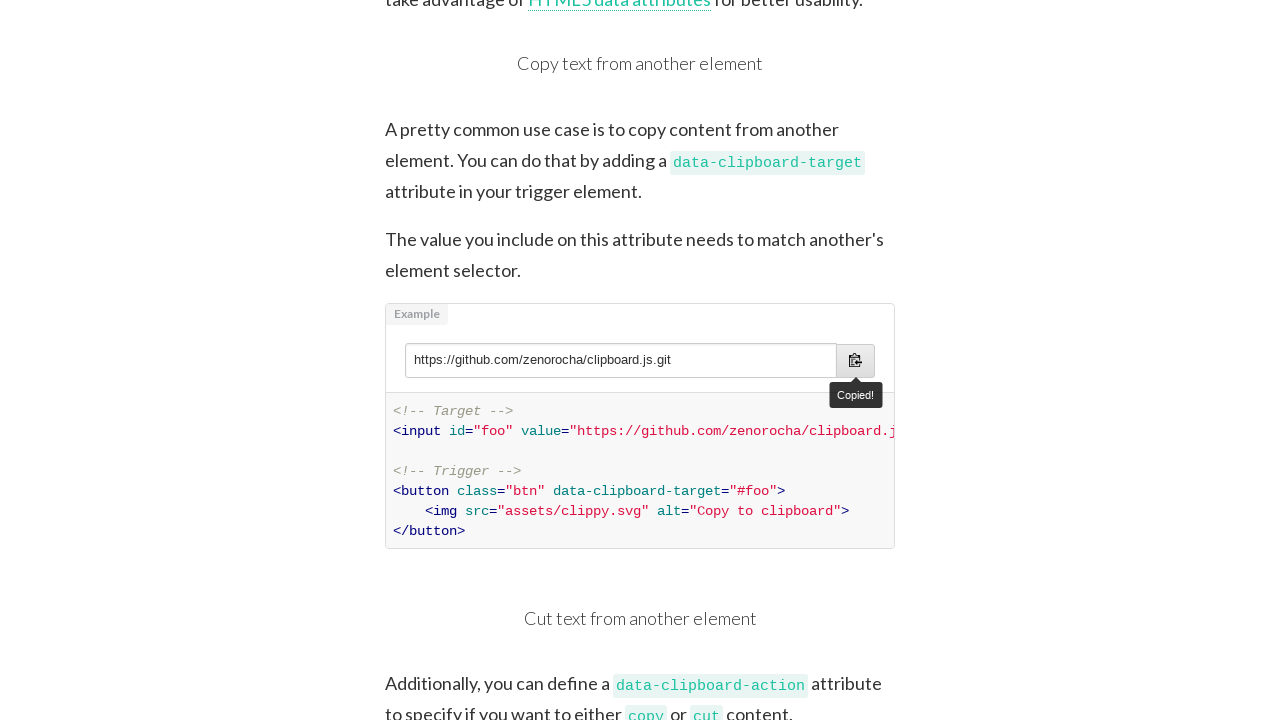